Navigates to the automation practice form and finds various elements (labels, inputs, divs) within the form using parent traversal

Starting URL: https://demoqa.com/automation-practice-form

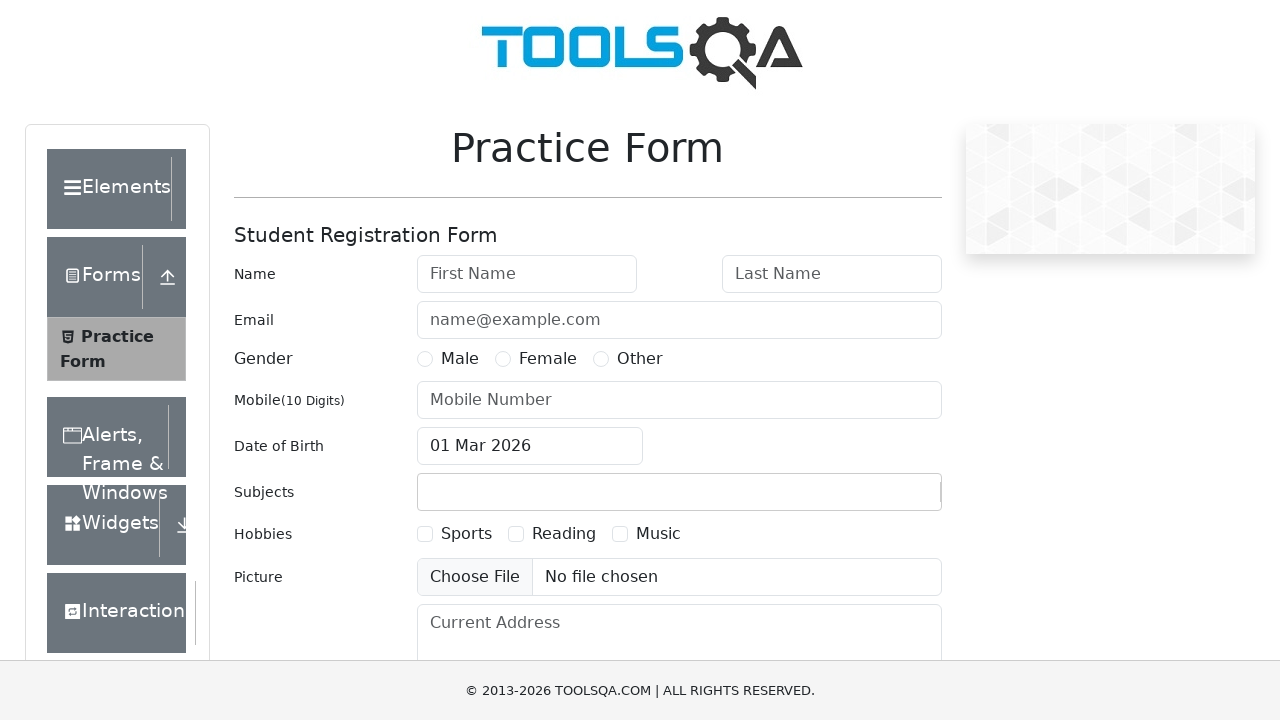

Waited for First Name input field to load on automation practice form
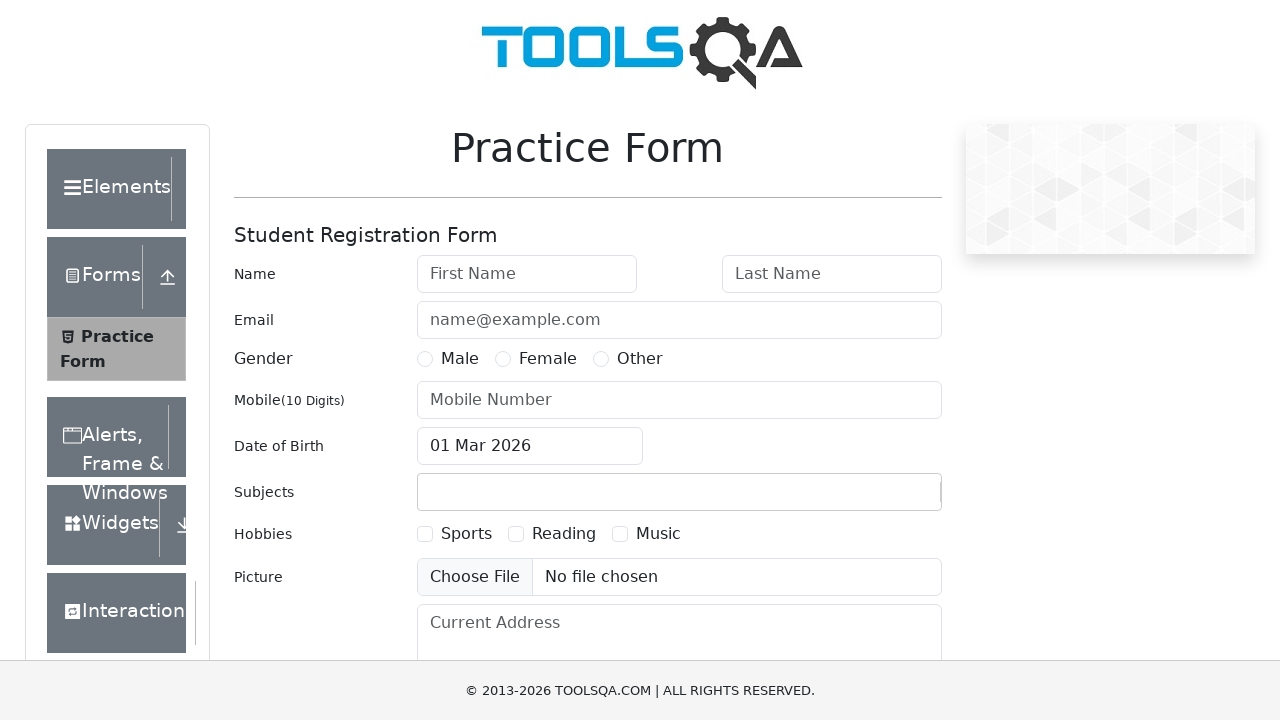

Located parent form element using First Name input field
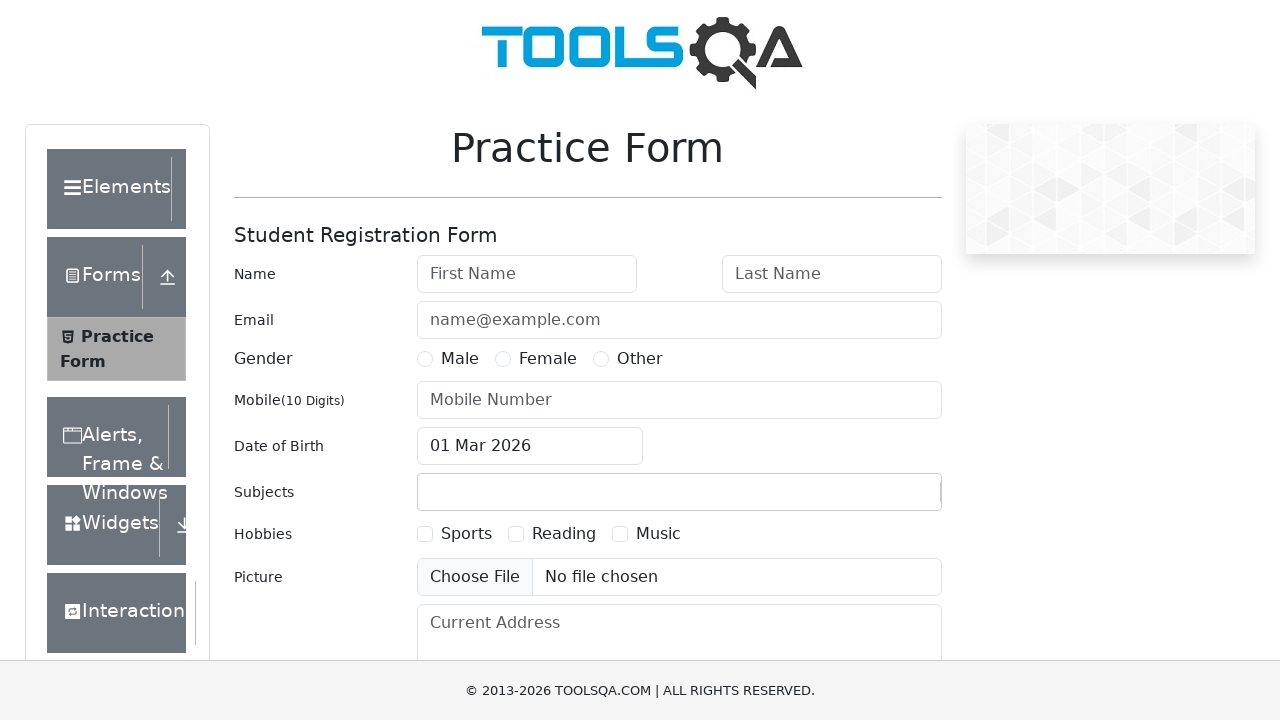

Verified first label element exists within the form
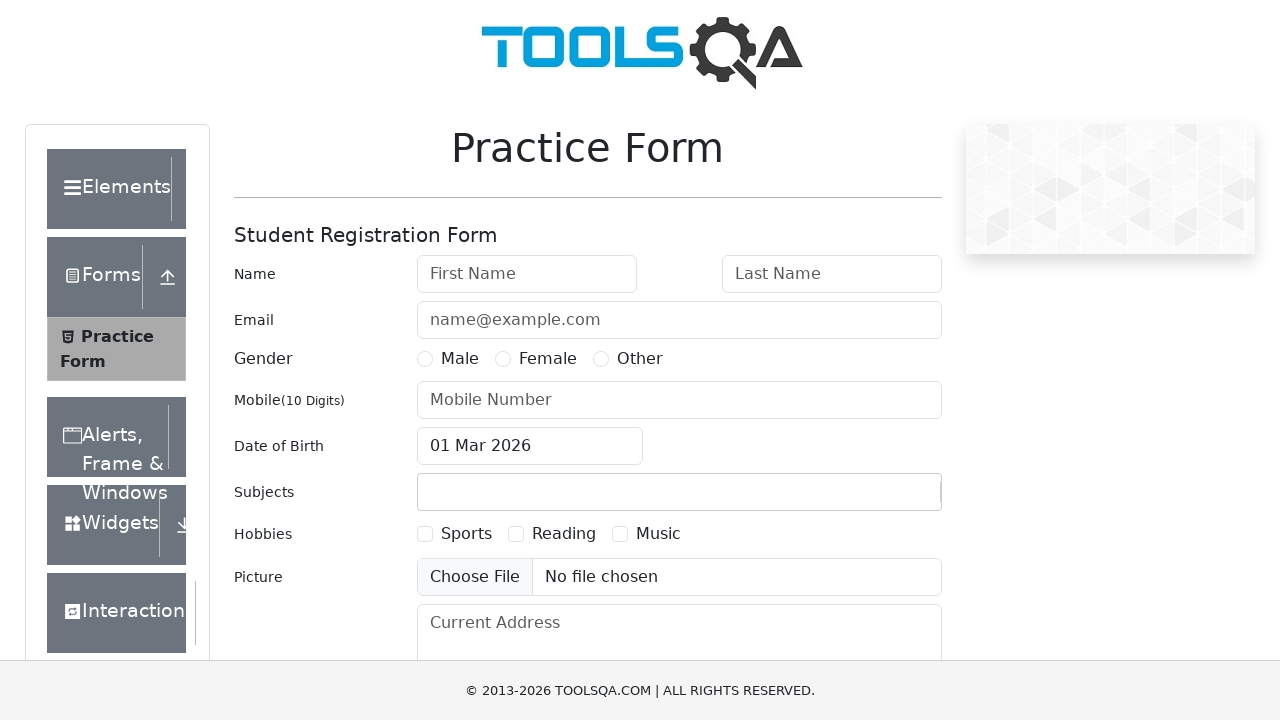

Verified first input element exists within the form
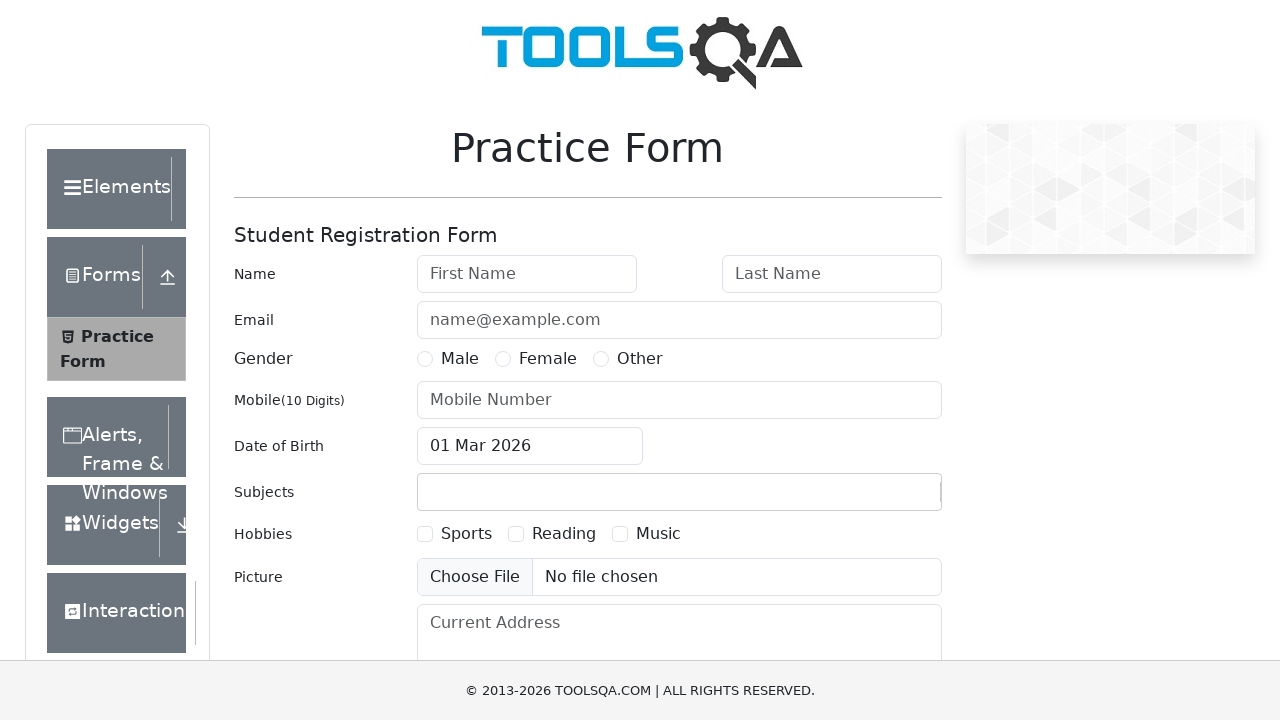

Verified first div element exists within the form
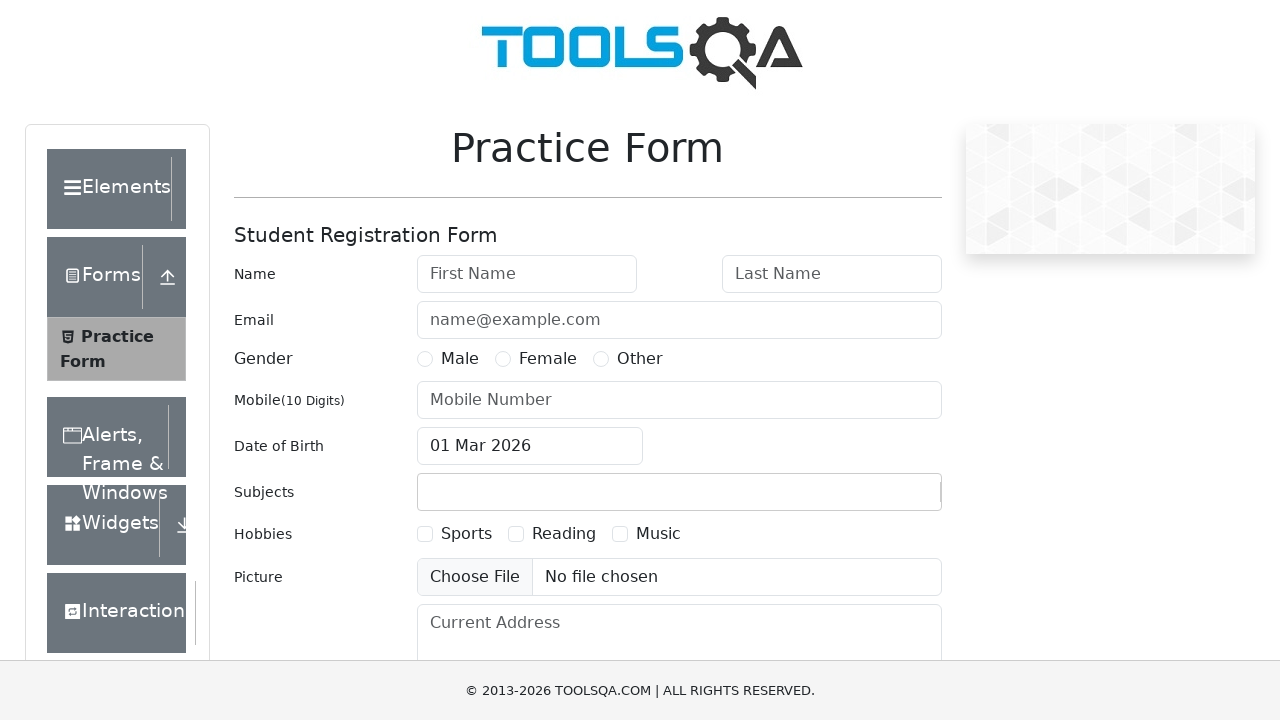

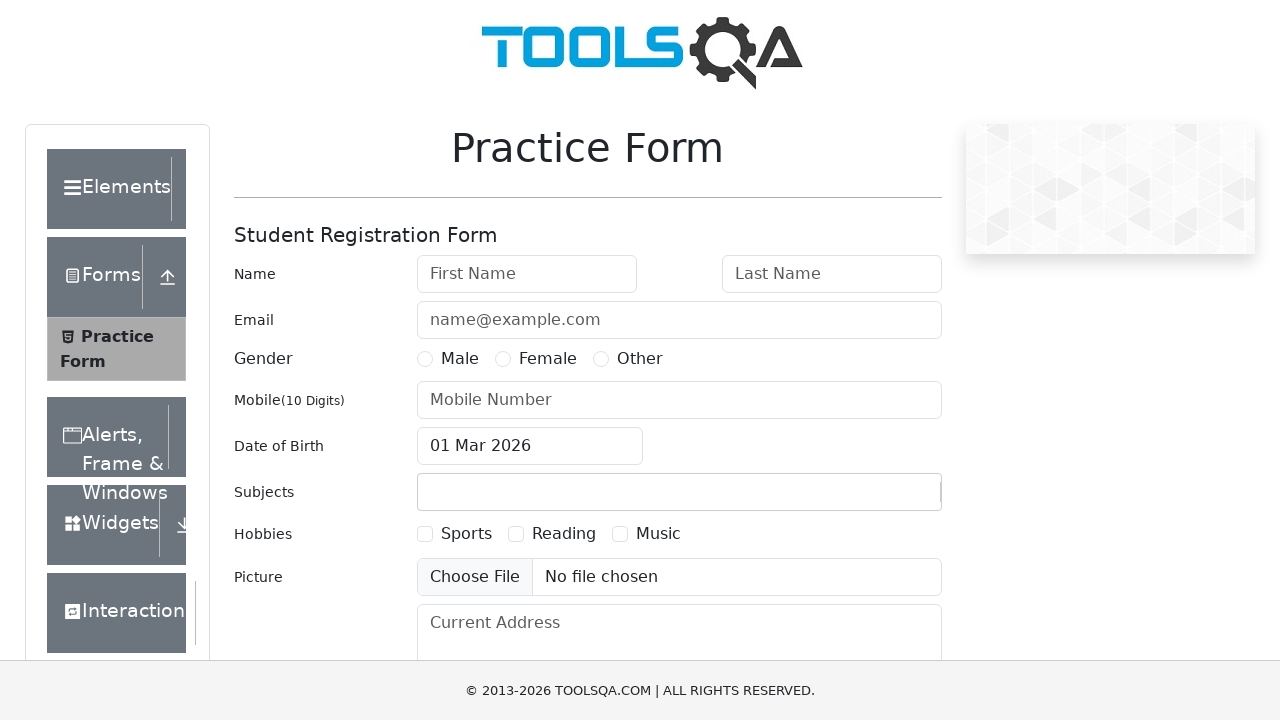